Tests iframe handling by switching to a single frame and filling an input, then navigating to a nested iframe section and filling an input within nested iframes.

Starting URL: https://demo.automationtesting.in/Frames.html

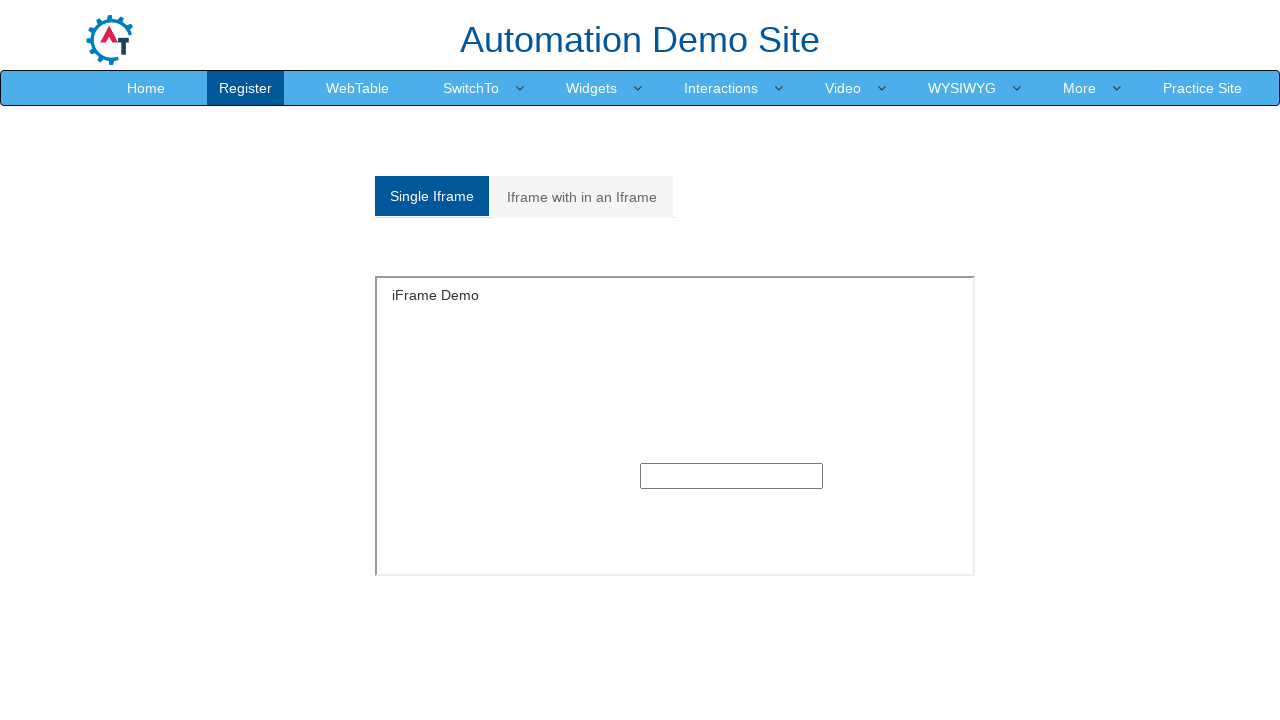

Switched to SingleFrame by name
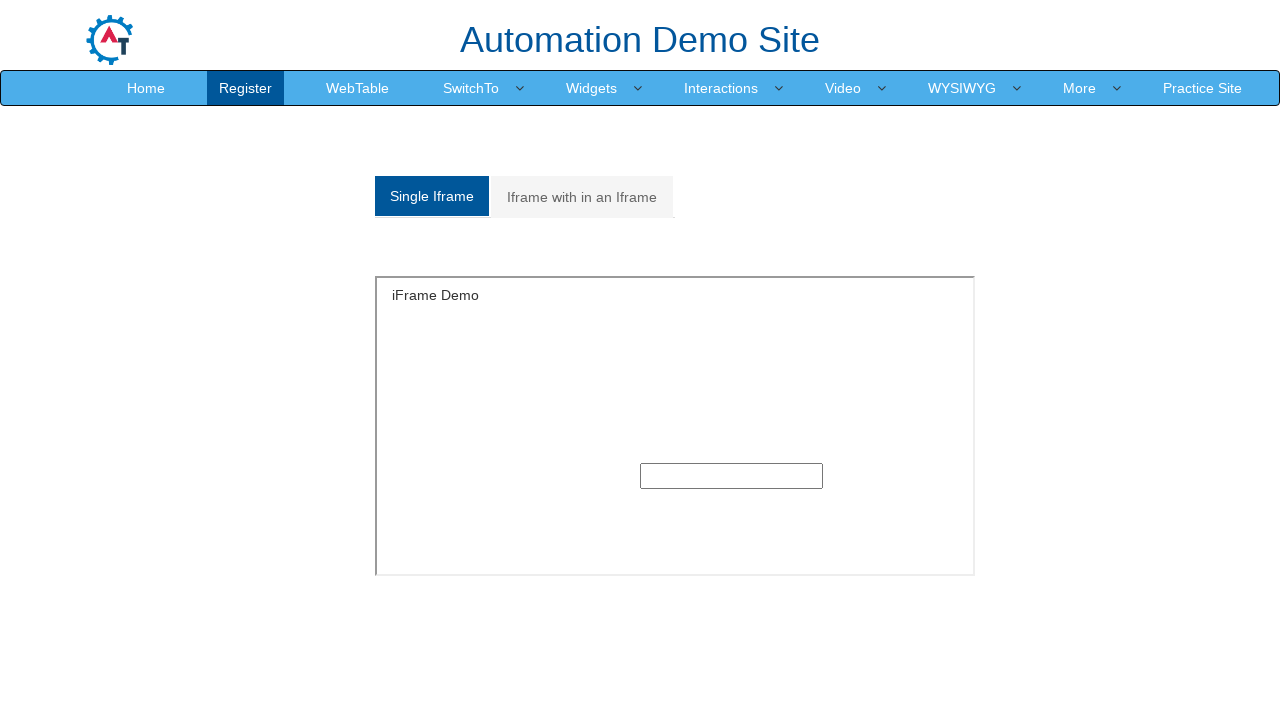

Filled input in single frame with 'Selenium Frame Test' on input[type='text']
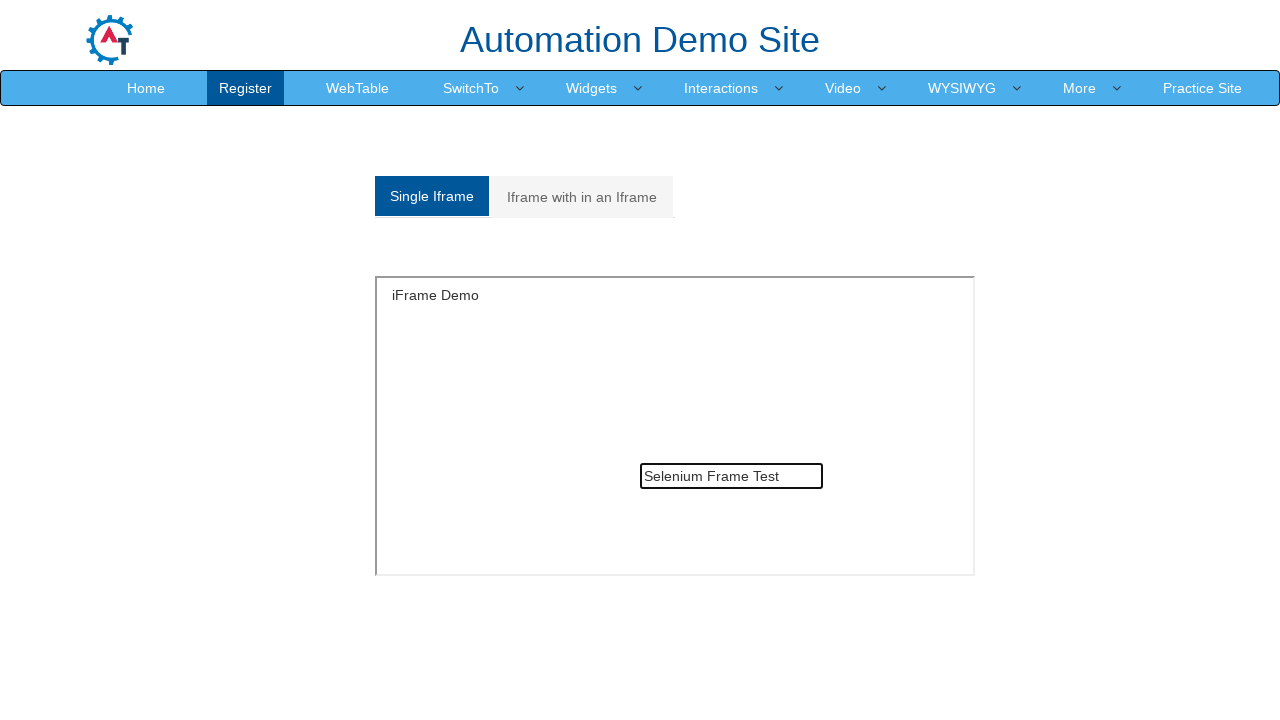

Clicked on 'Iframe with in an Iframe' tab at (582, 197) on a:text('Iframe with in an Iframe')
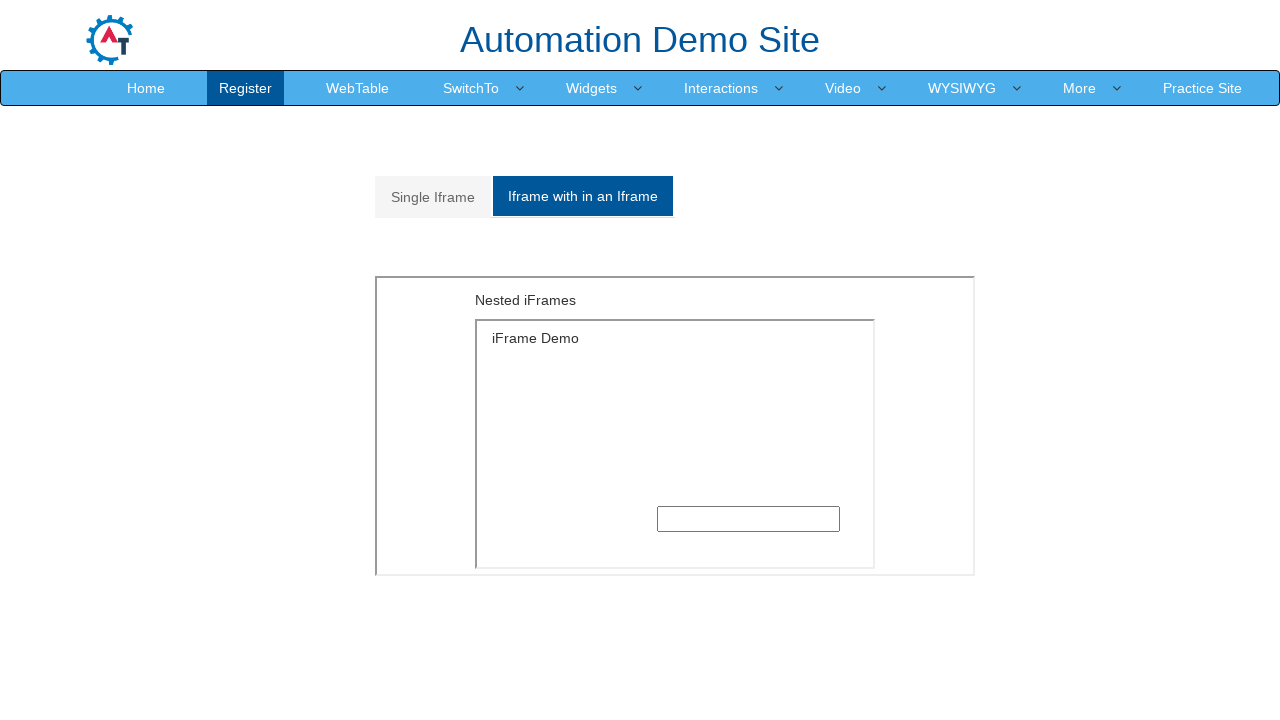

Located outer frame with MultipleFrames.html source
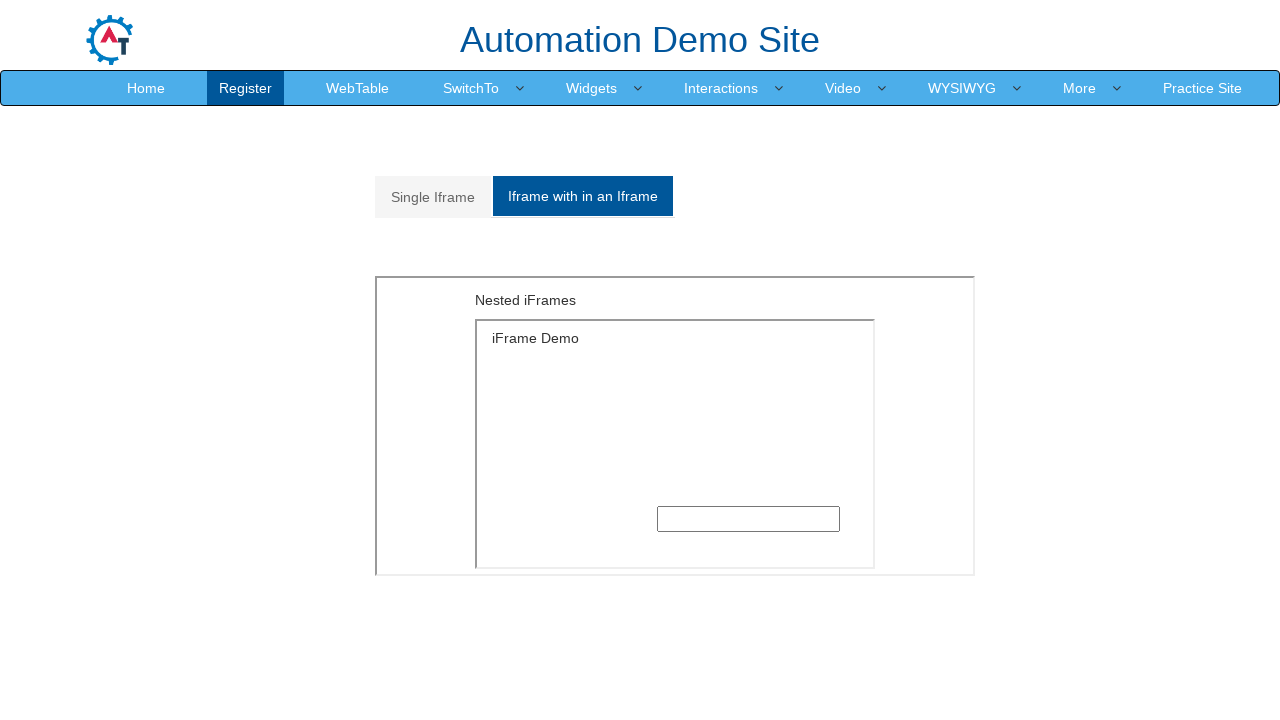

Located inner frame within outer frame
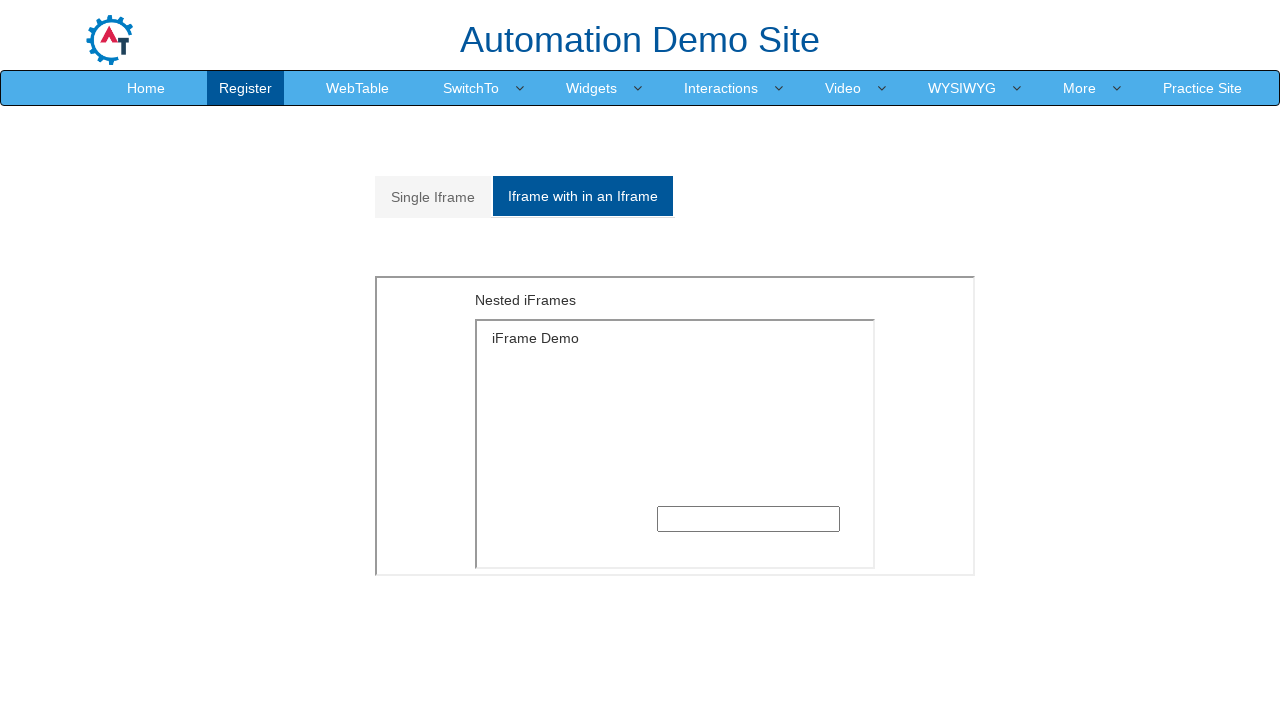

Filled input in nested frame with 'Nested Frame Test' on iframe[src='MultipleFrames.html'] >> internal:control=enter-frame >> iframe >> i
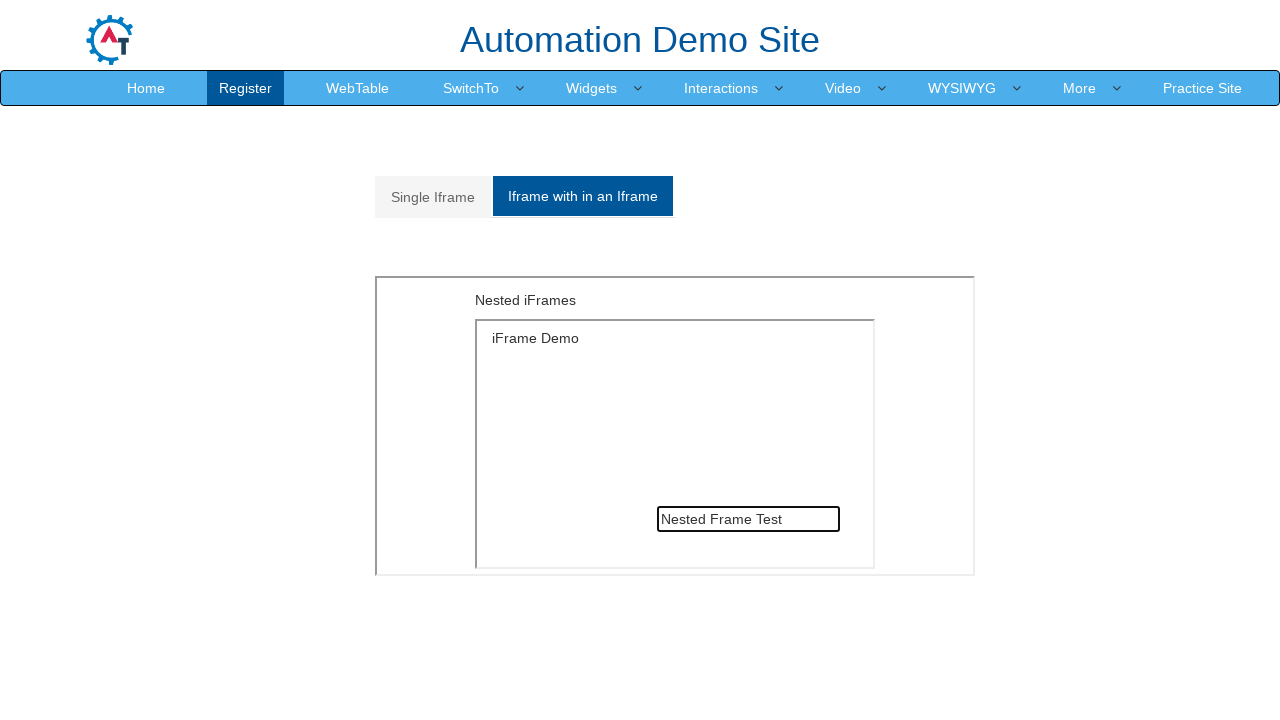

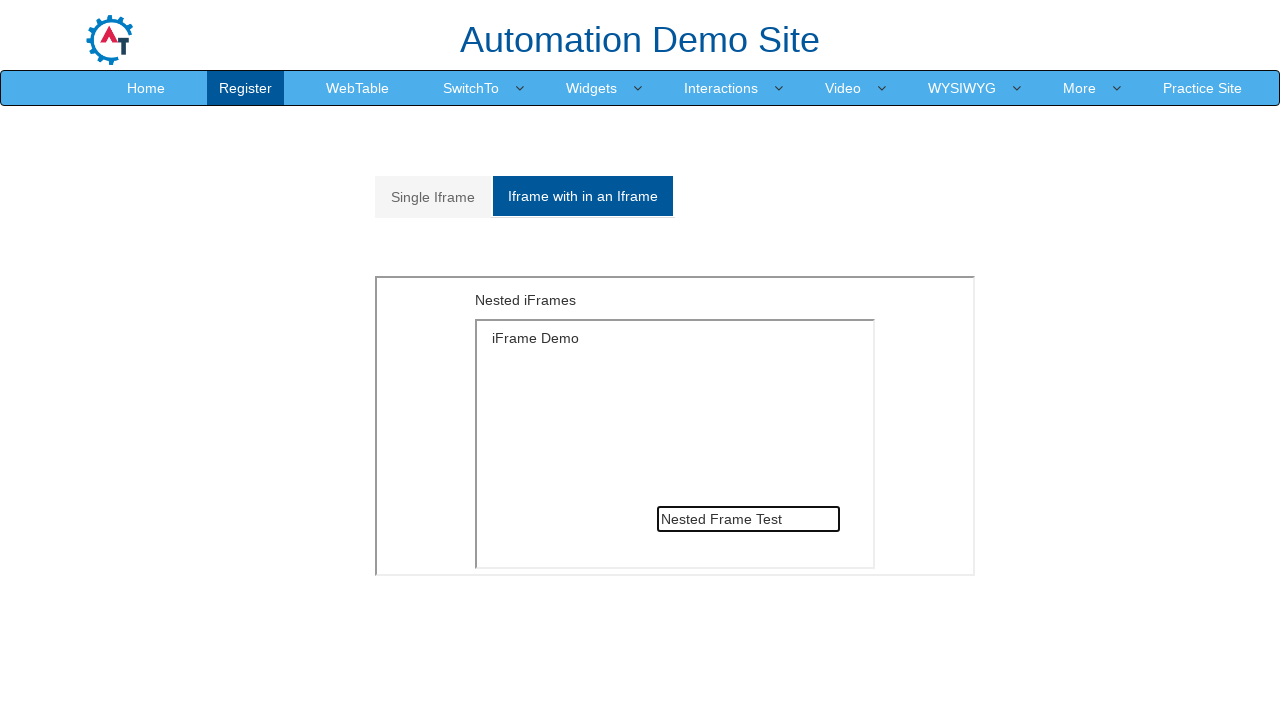